Tests visiting Microsoft website and clicking on a foobar element using unittest.TestCase style

Starting URL: https://microsoft.com

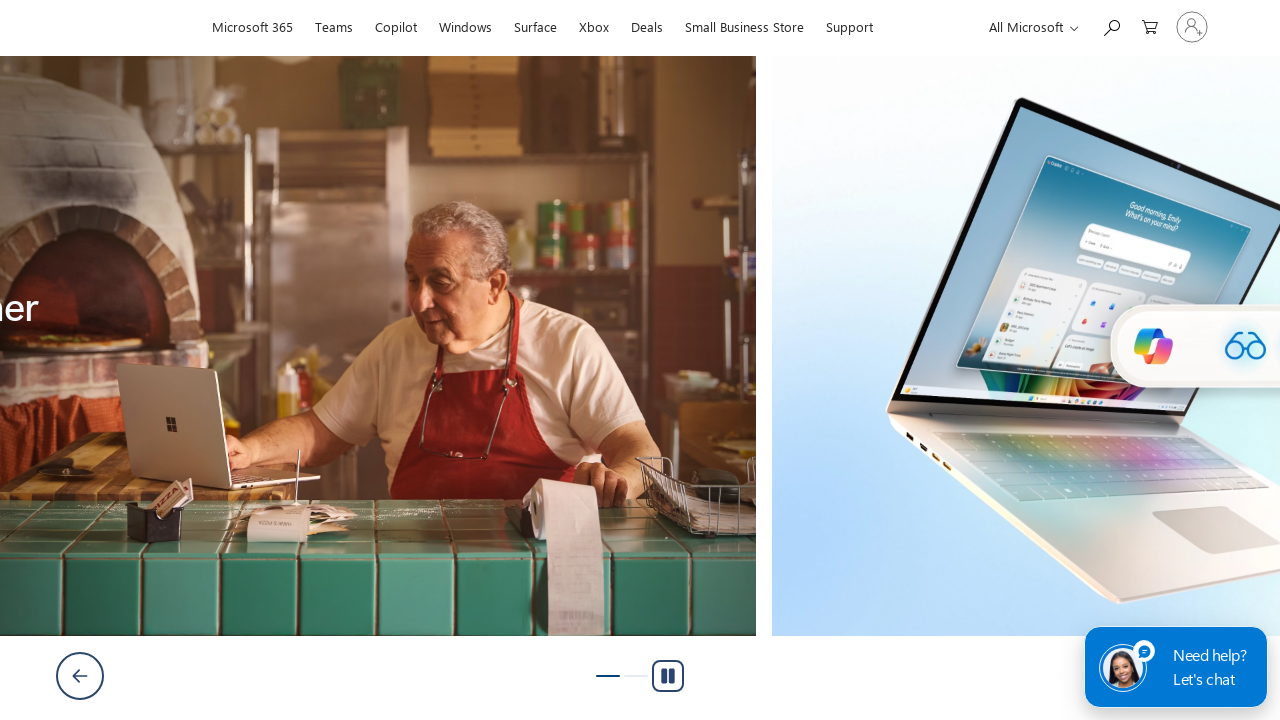

Located treasure element
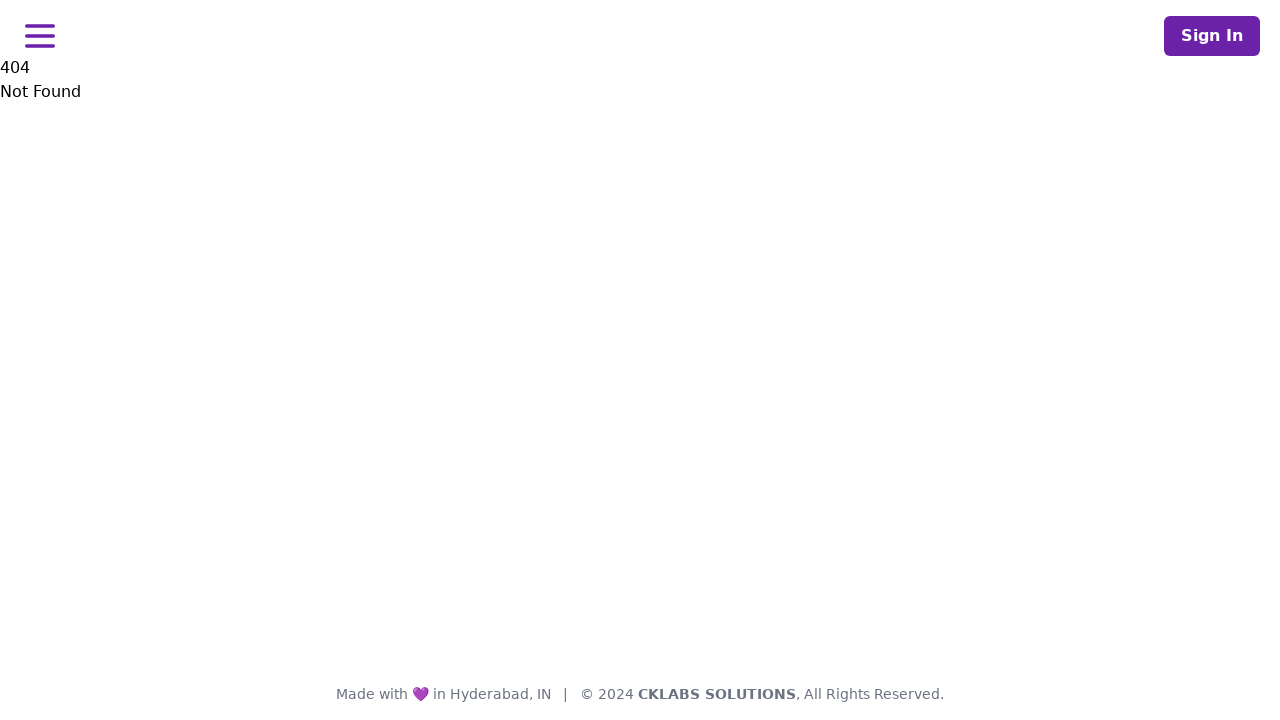

Retrieved 'valuex' attribute value: 172
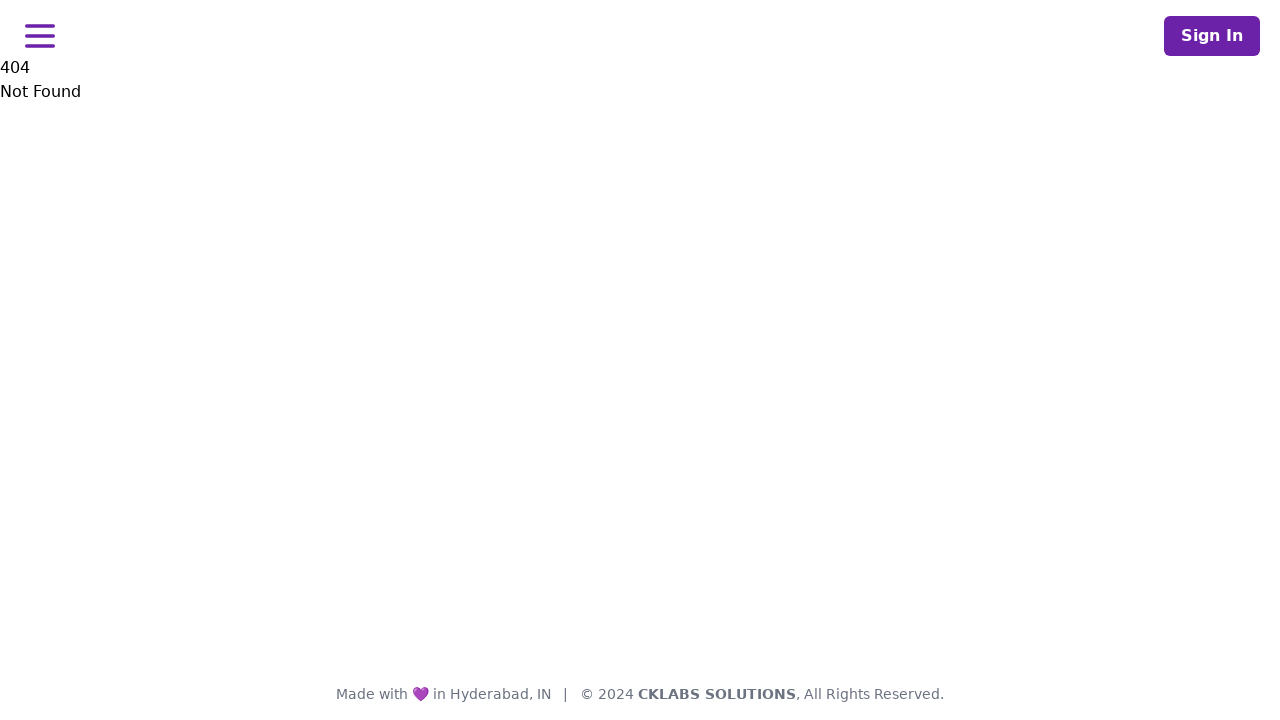

Calculated answer using mathematical formula: 2.1405260203562335
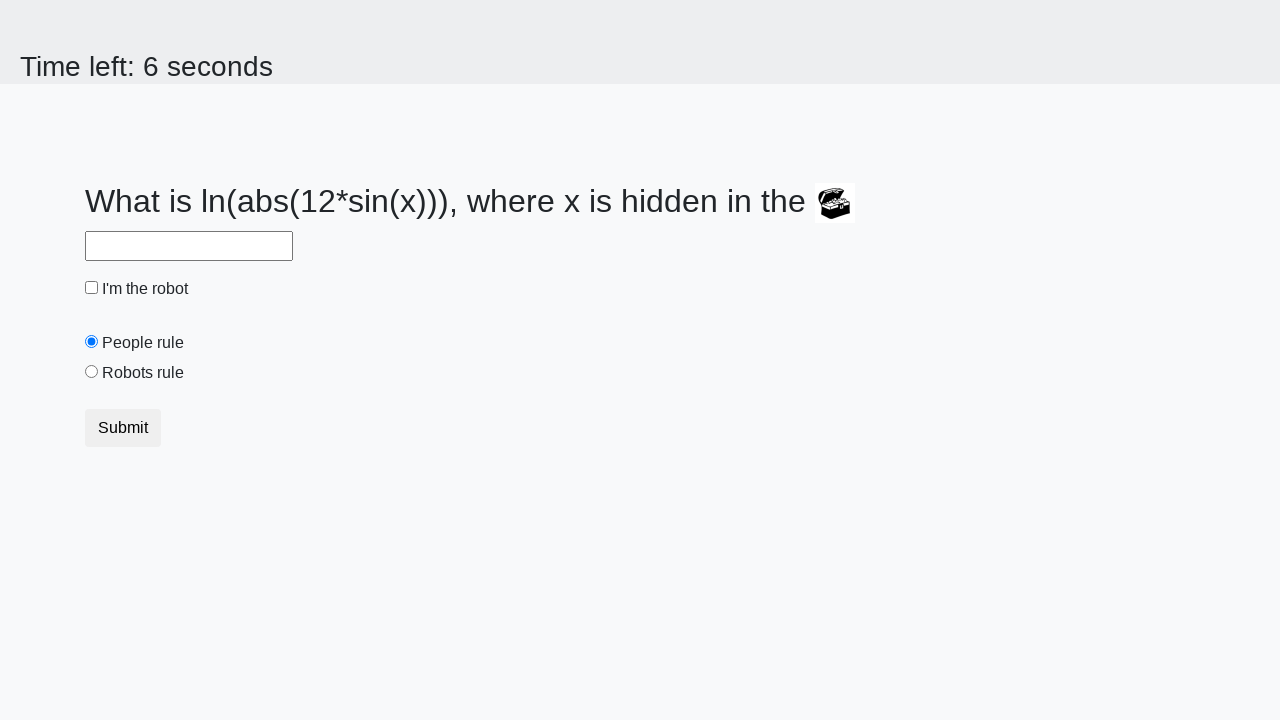

Filled answer field with calculated value
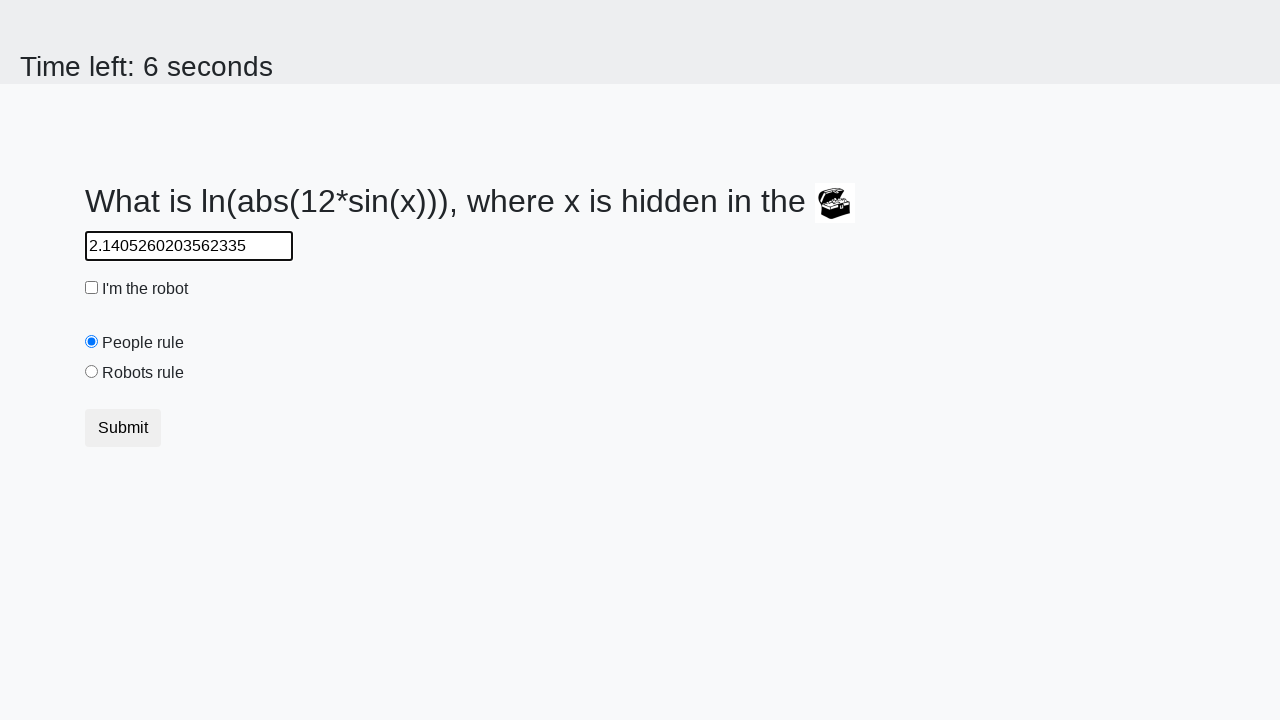

Checked robot checkbox
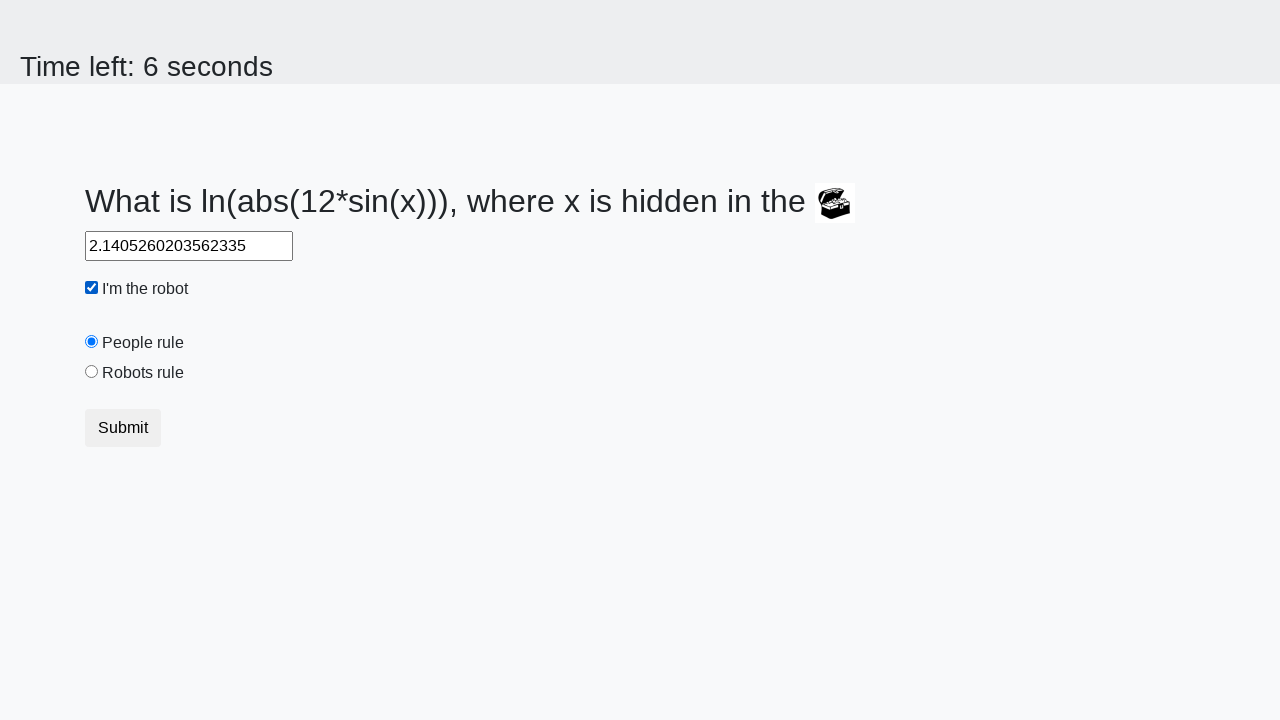

Checked robots rule checkbox
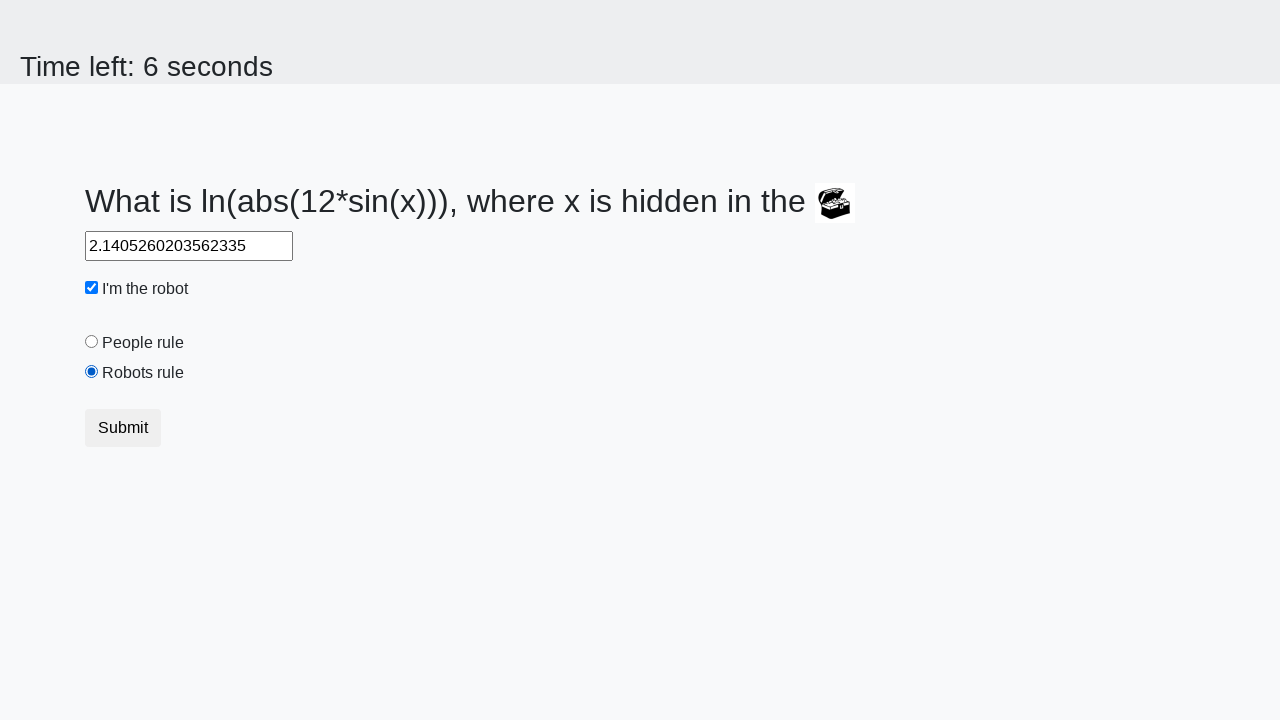

Clicked submit button to submit form
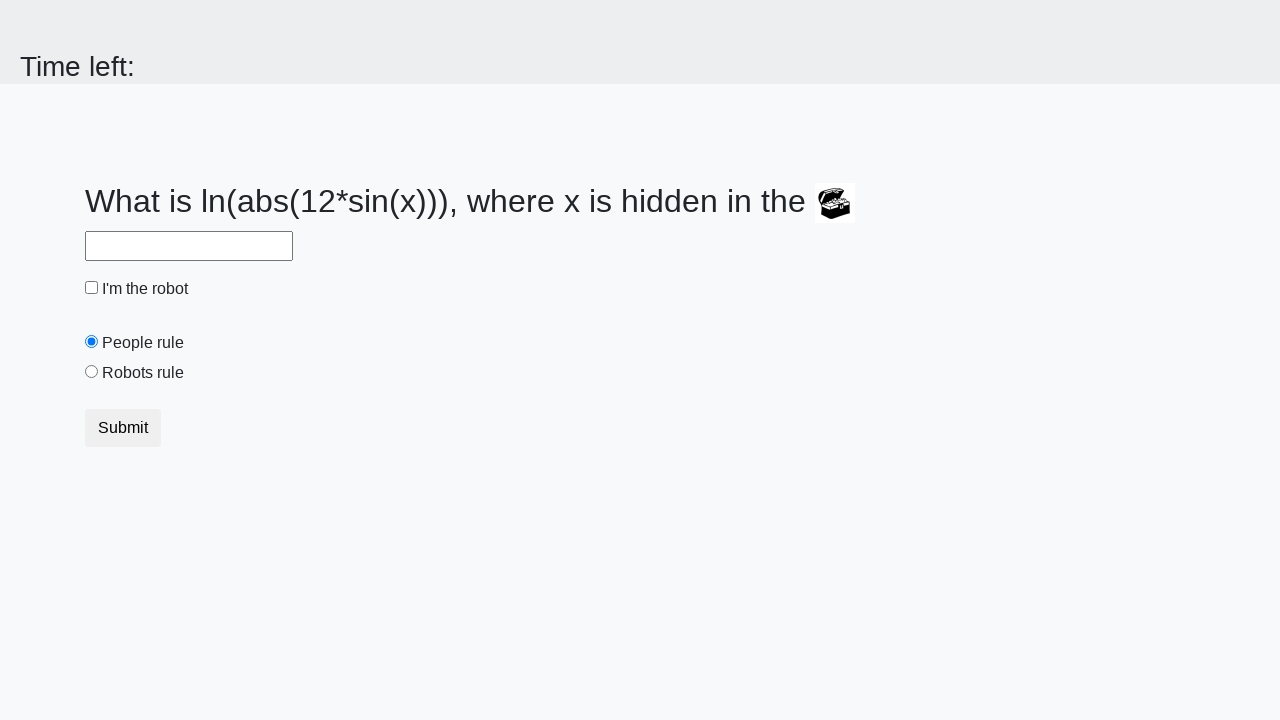

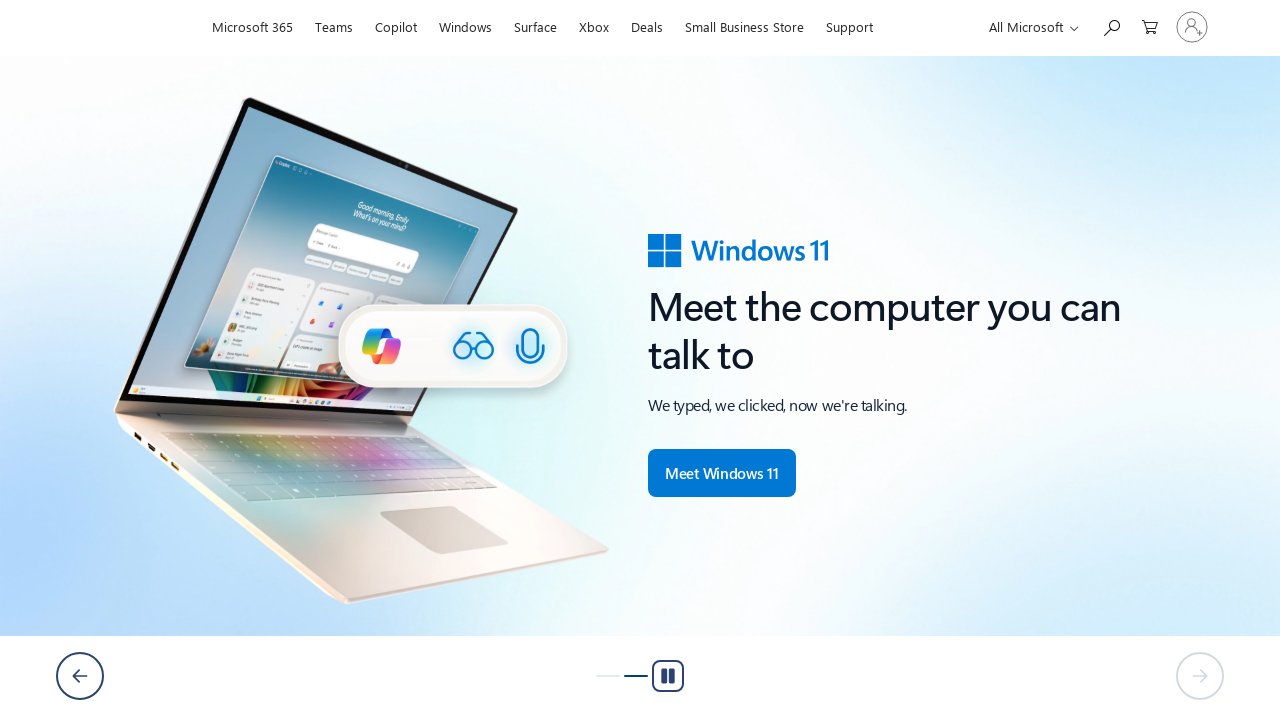